Tests a keypress form by clicking on a name input field, entering a name, and clicking a button to submit

Starting URL: https://formy-project.herokuapp.com/keypress

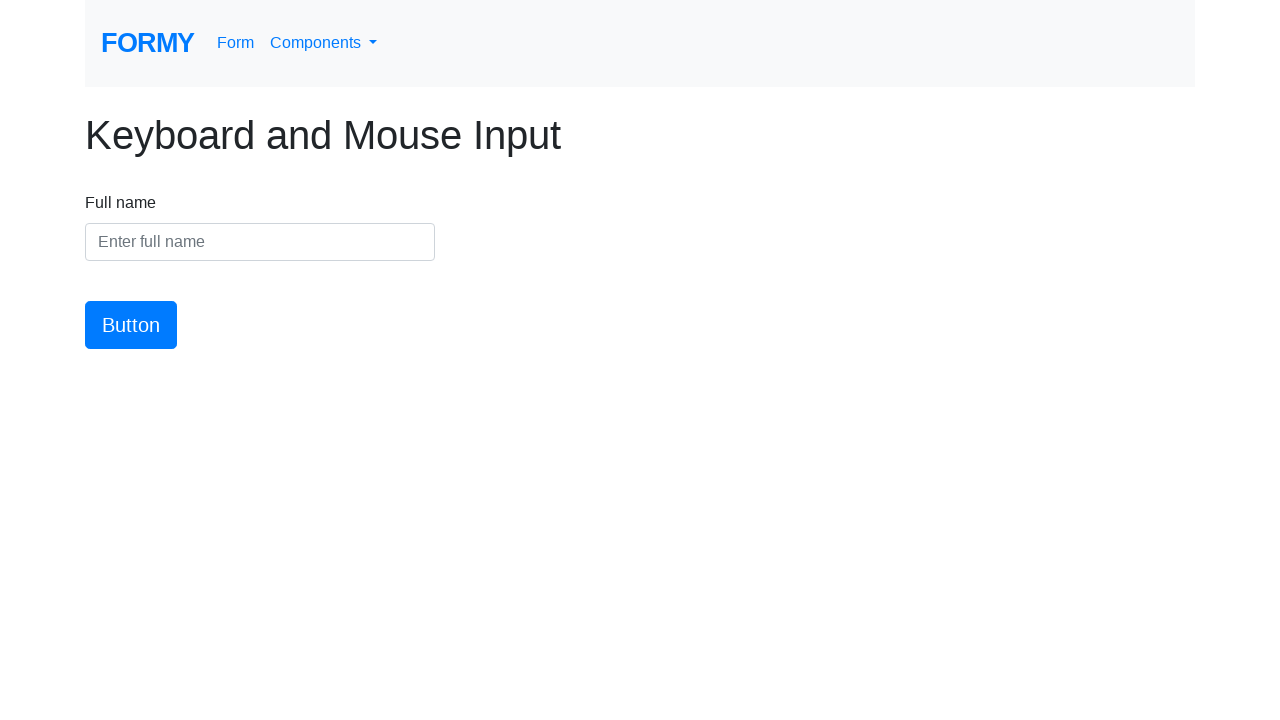

Clicked on the name input field at (260, 242) on #name
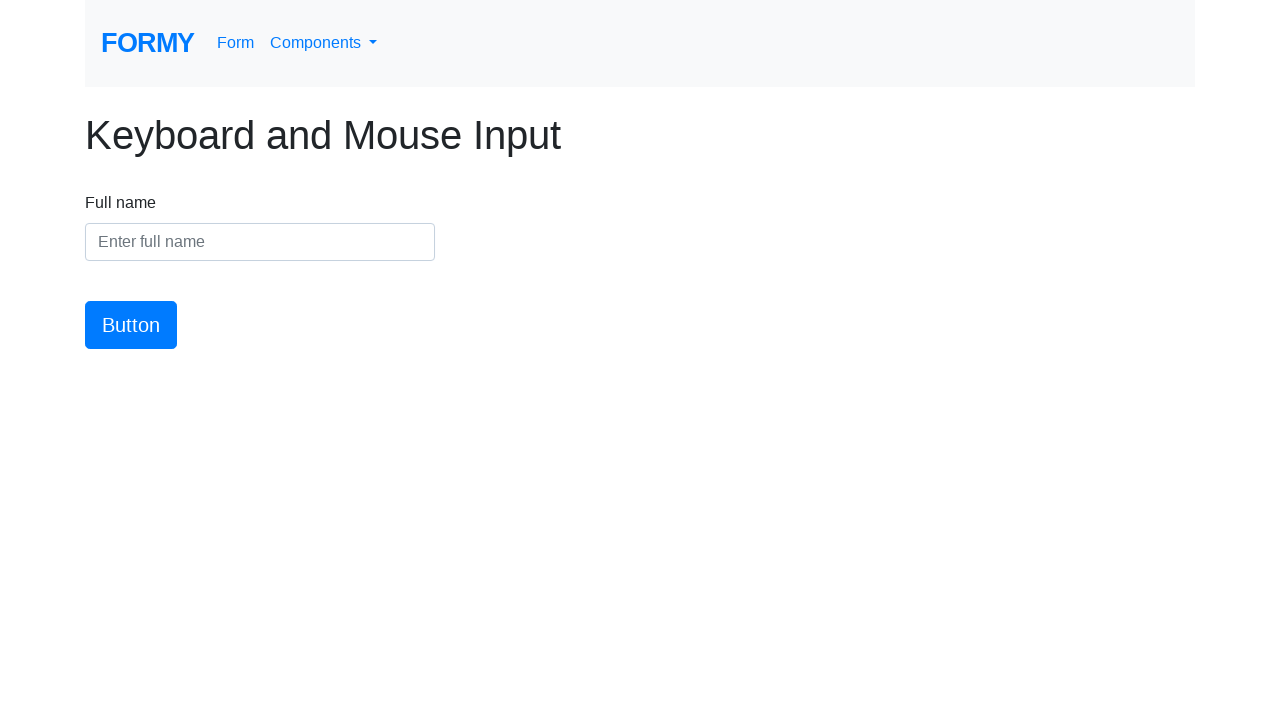

Entered 'shahabaj pathan' in the name input field on #name
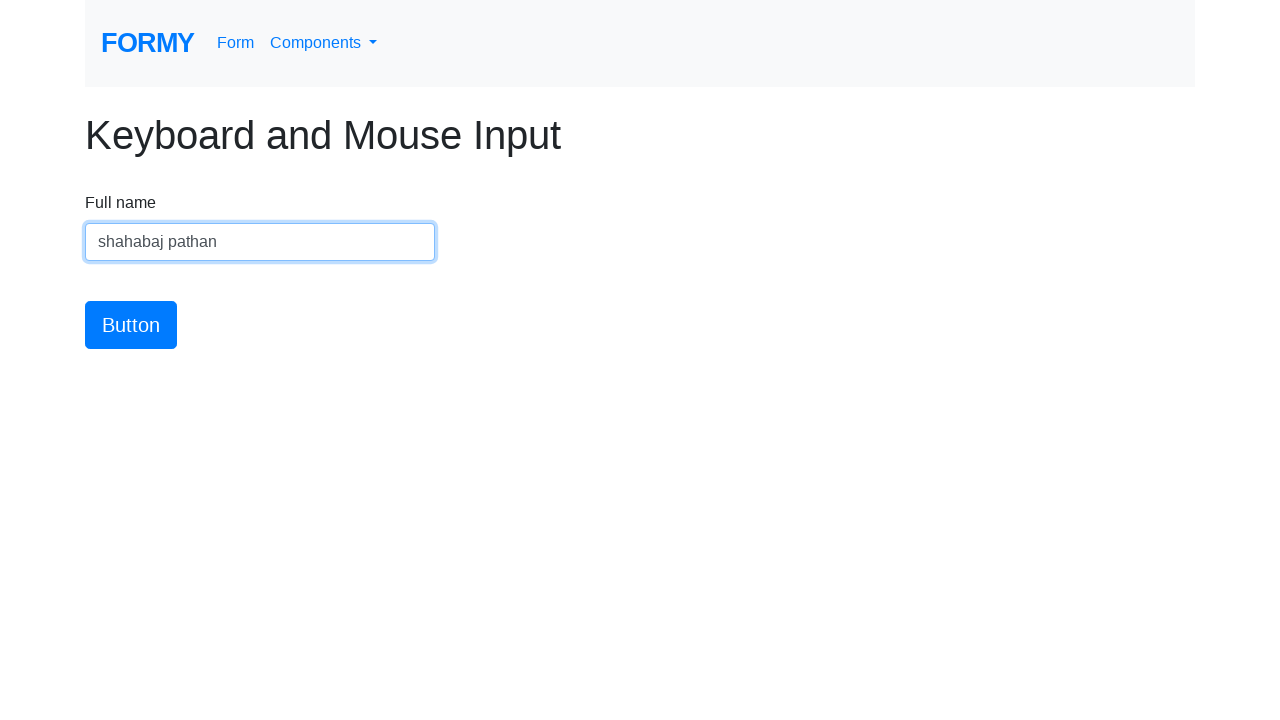

Clicked the submit button at (131, 325) on #button
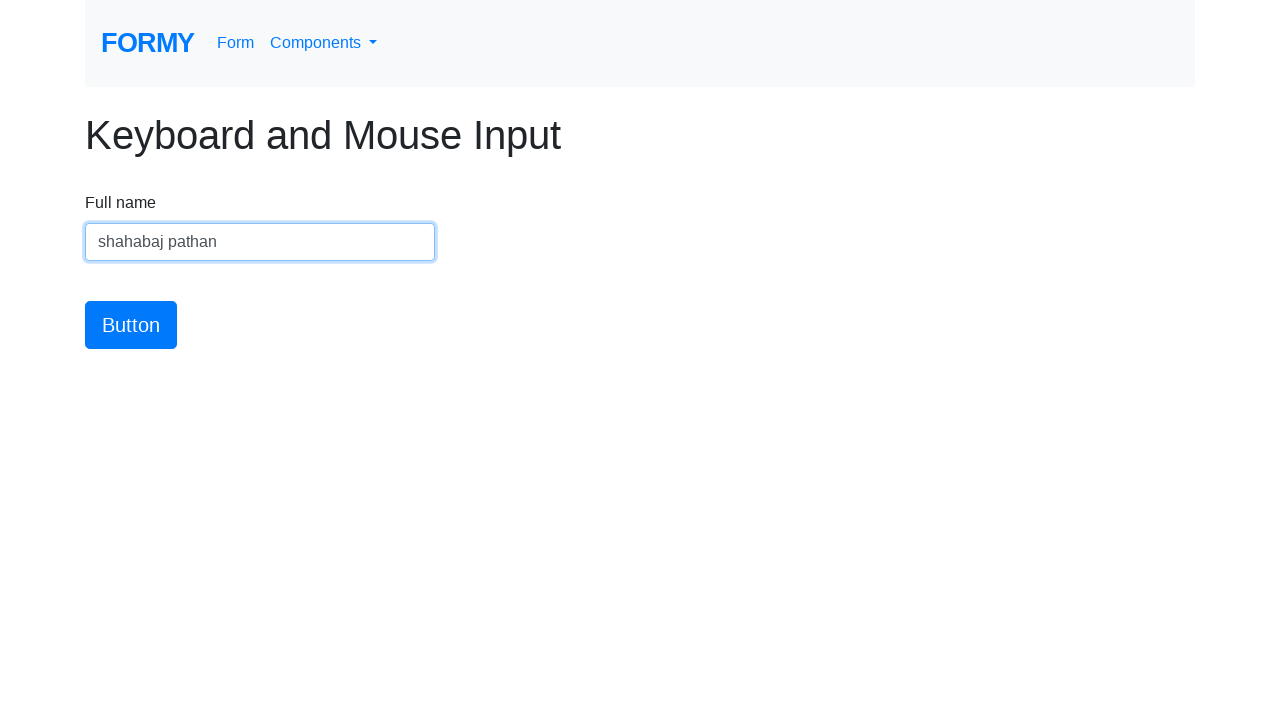

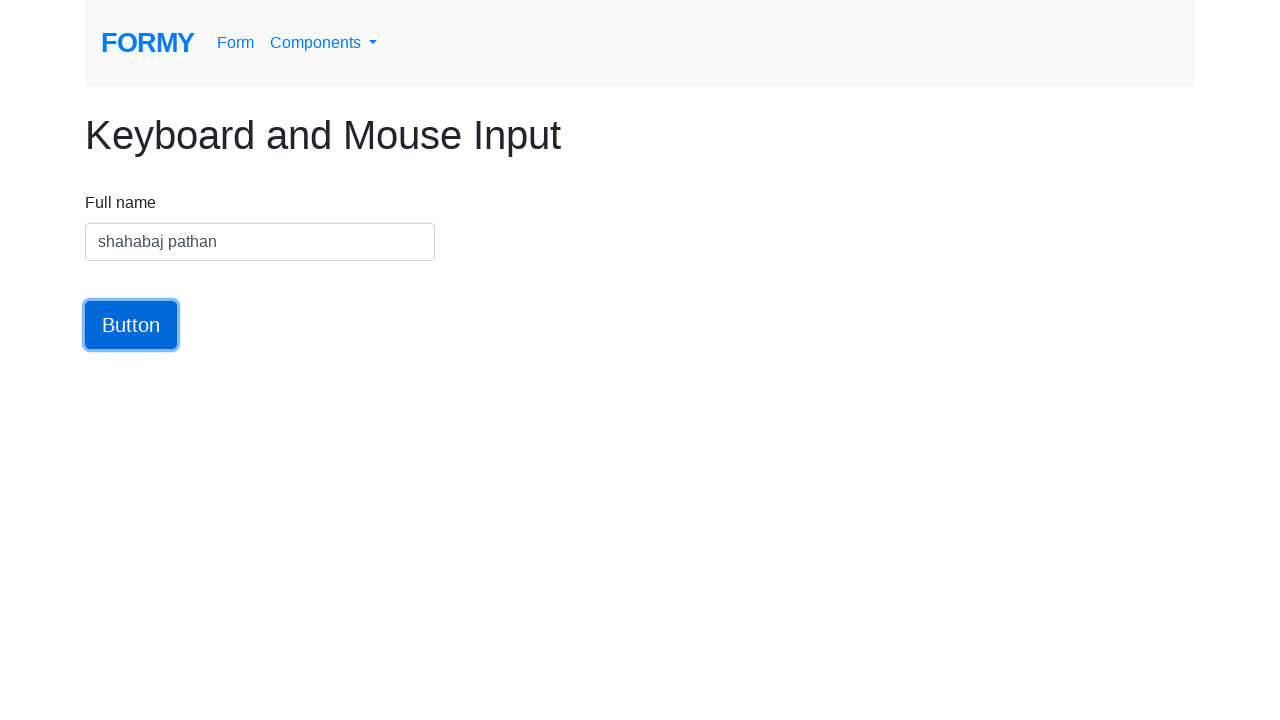